Tests that a user can successfully register by filling all required fields with valid data

Starting URL: https://www.sharelane.com/cgi-bin/register.py?page=1&zip_code=12345

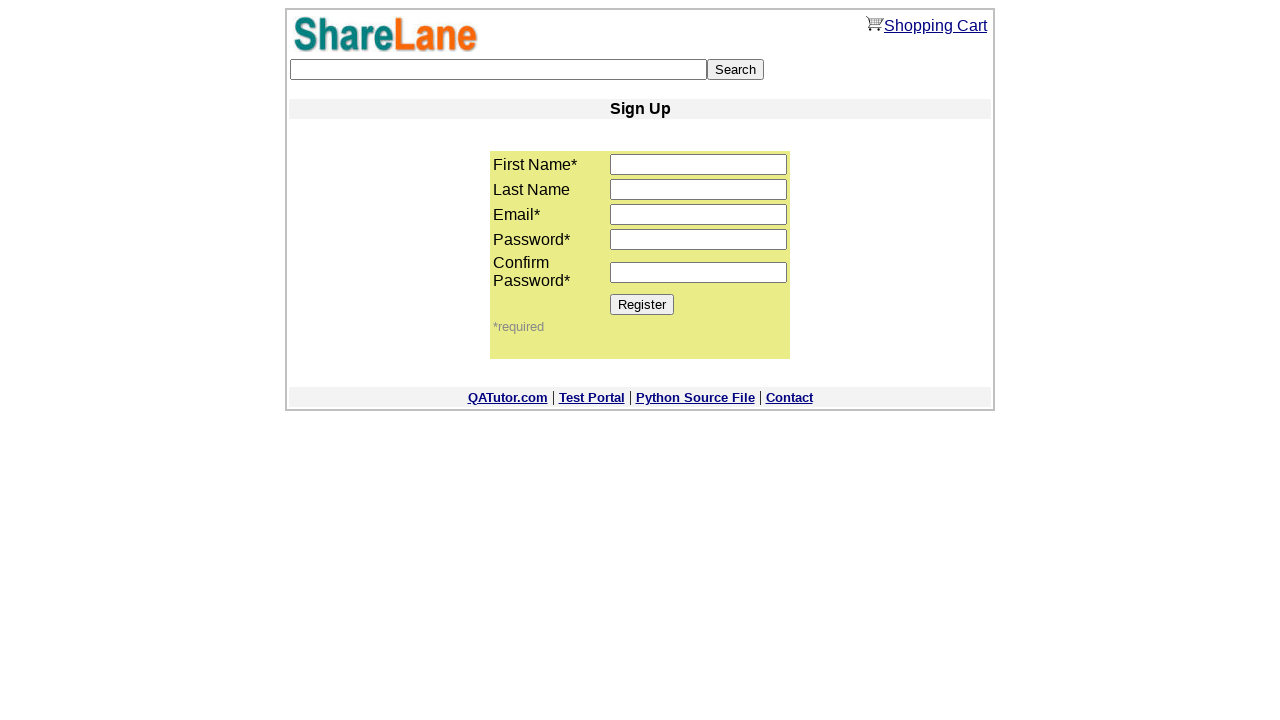

Filled first name field with 'Ivan' on input[name='first_name']
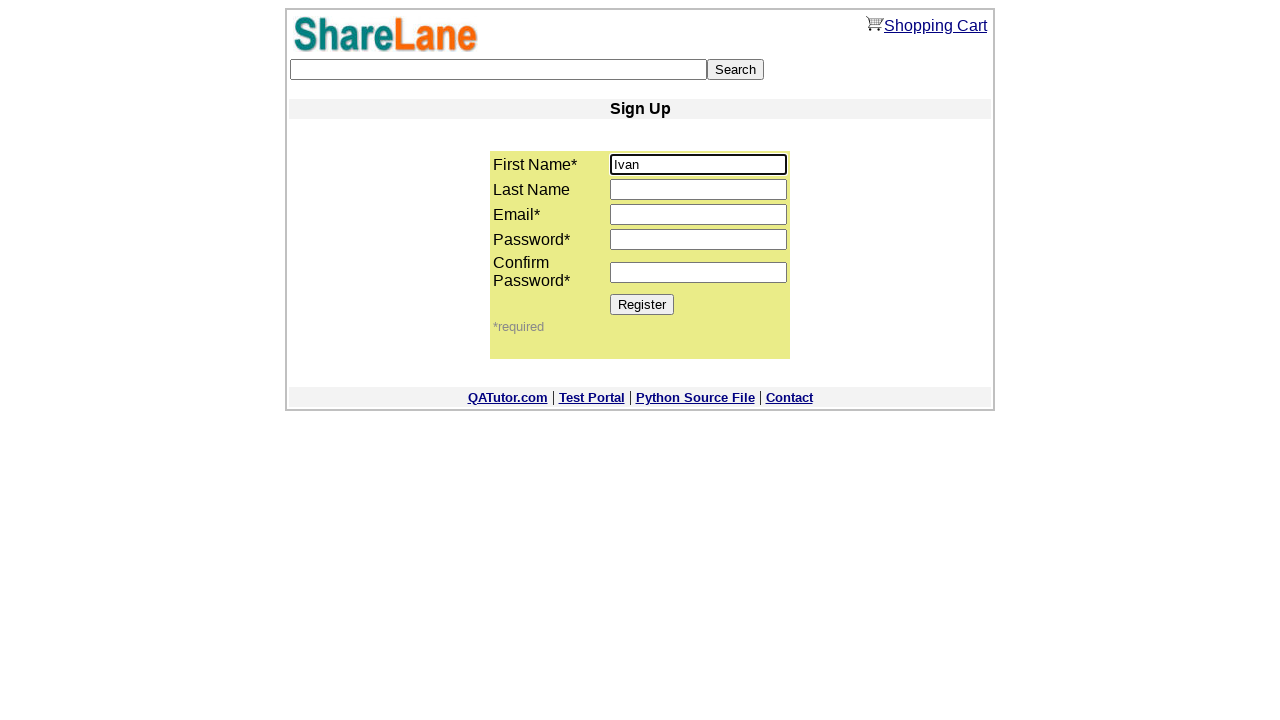

Filled last name field with 'Ivanov' on input[name='last_name']
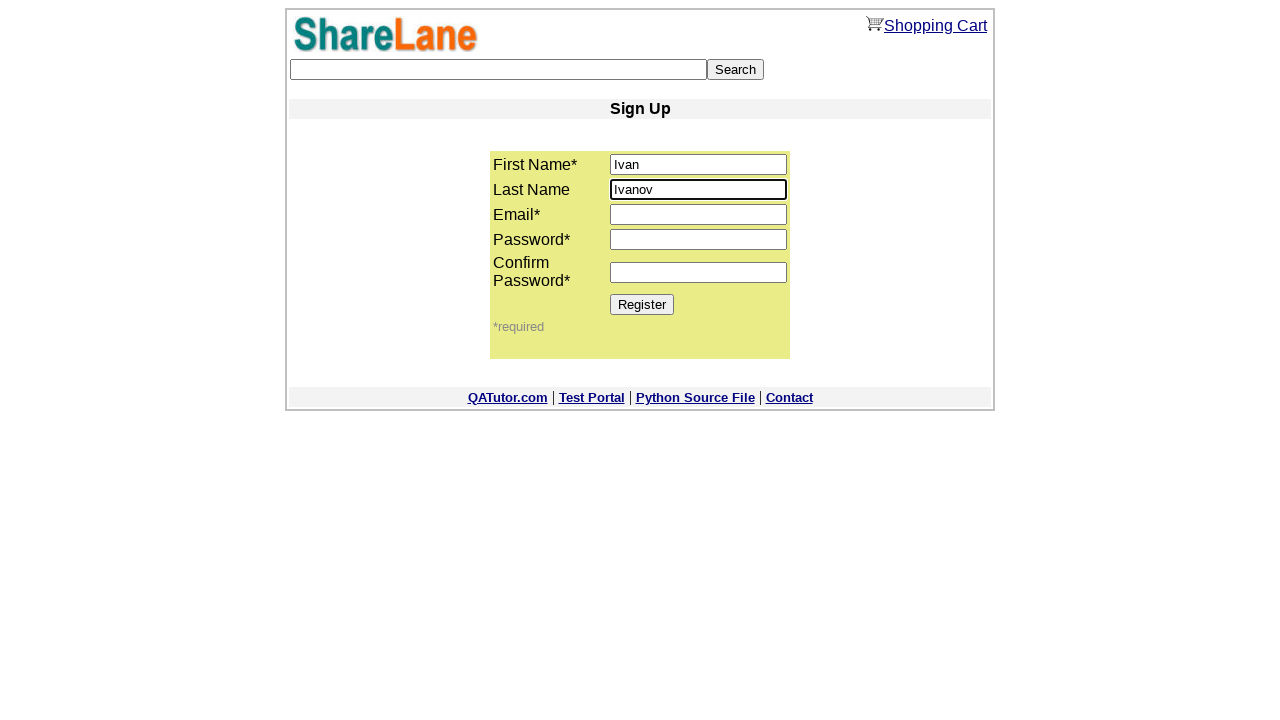

Filled email field with 'test.user@example.com' on input[name='email']
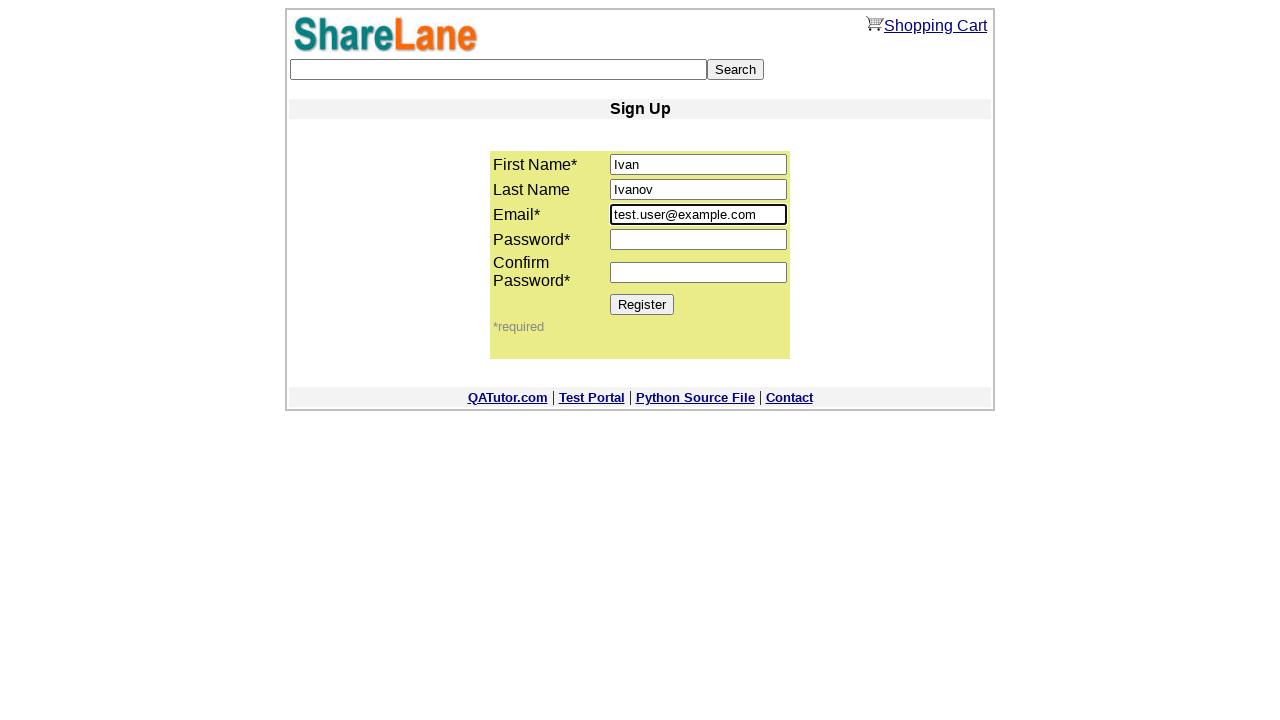

Filled password field with '1111' on input[name='password1']
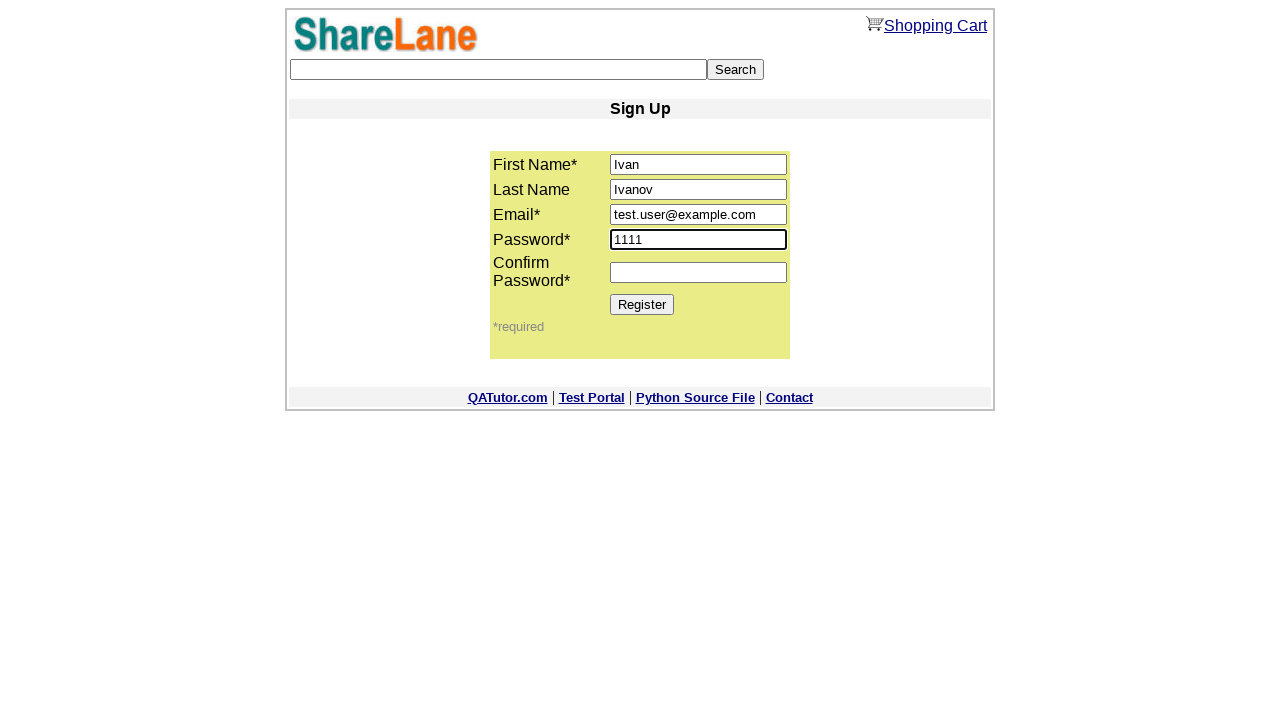

Filled password confirmation field with '1111' on input[name='password2']
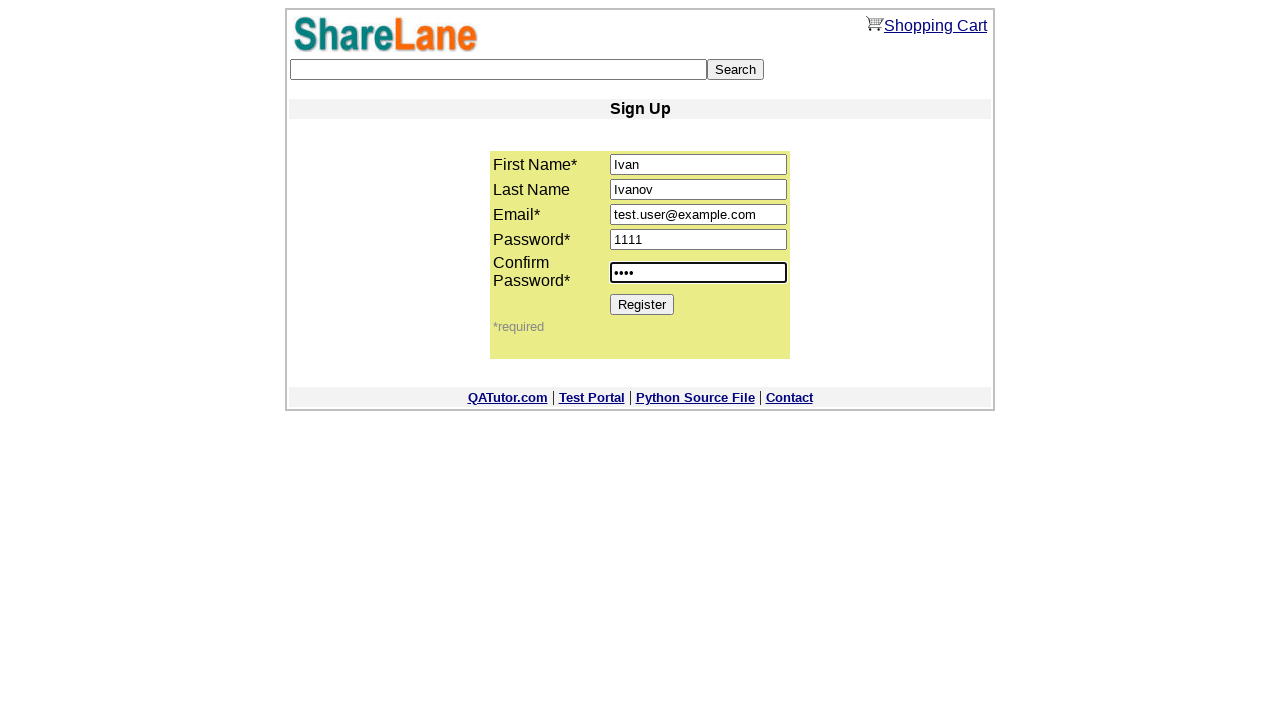

Clicked Register button to submit the form at (642, 304) on input[value='Register']
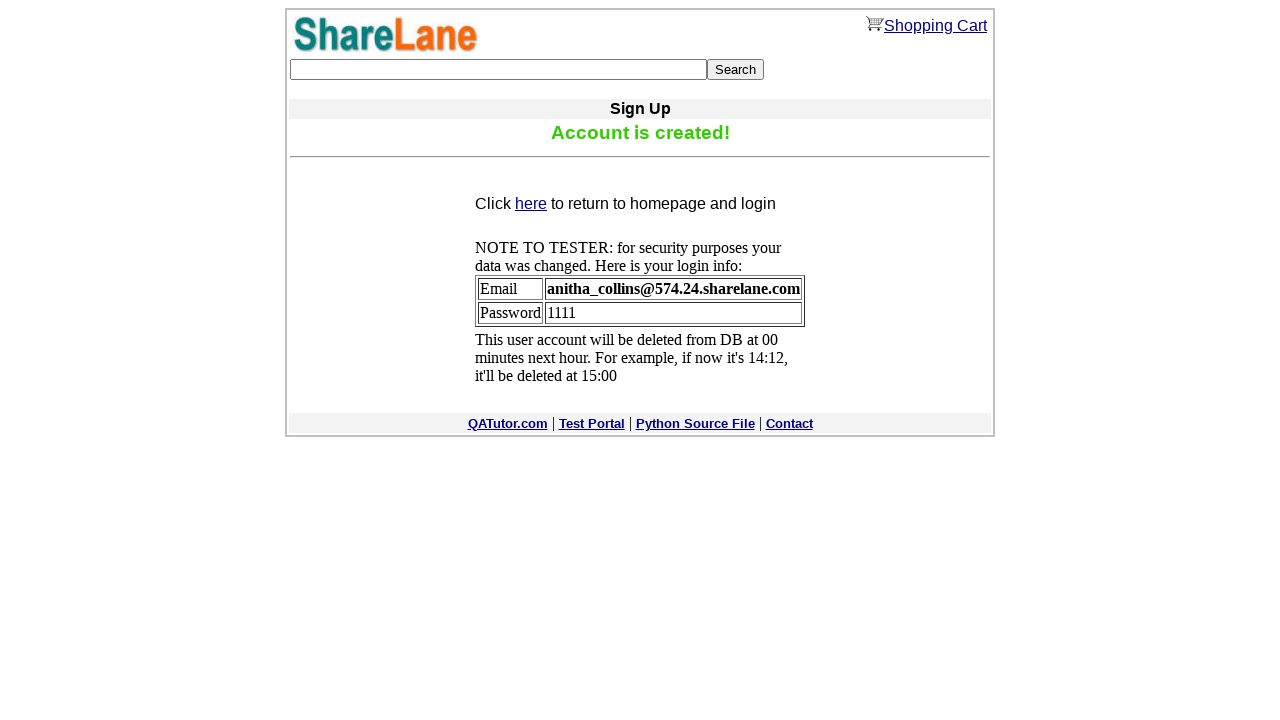

Registration confirmation message appeared
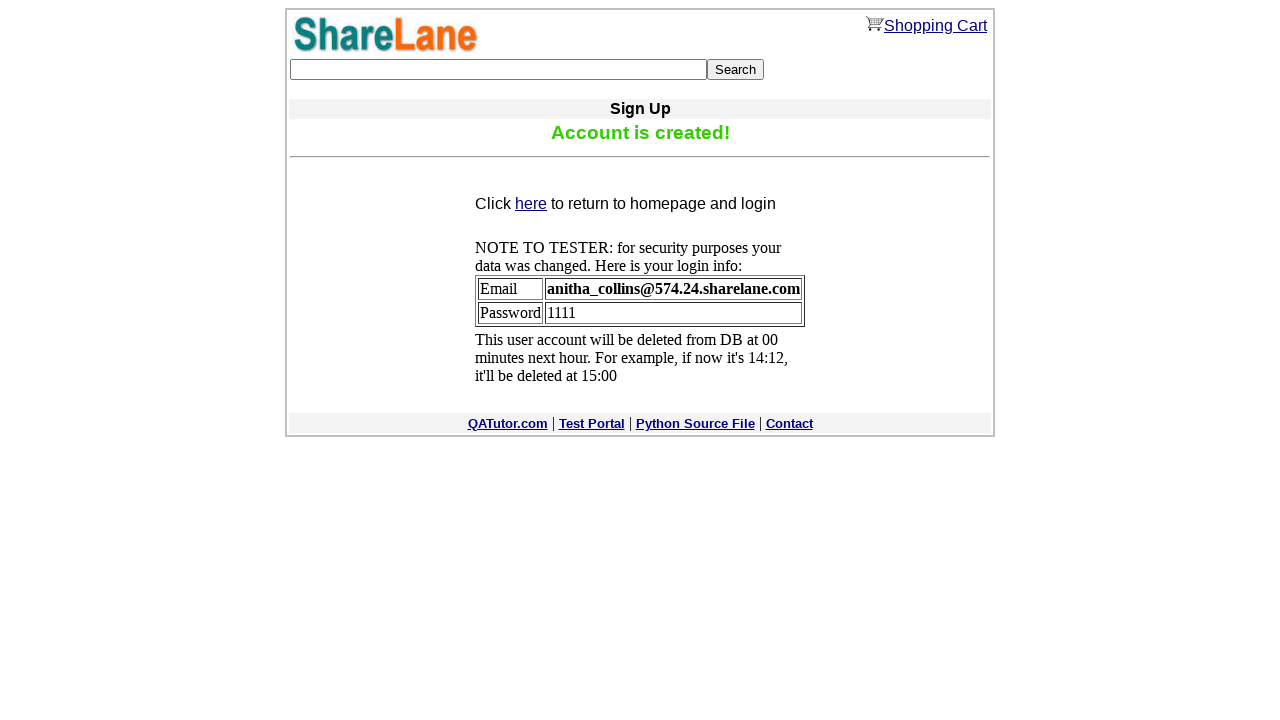

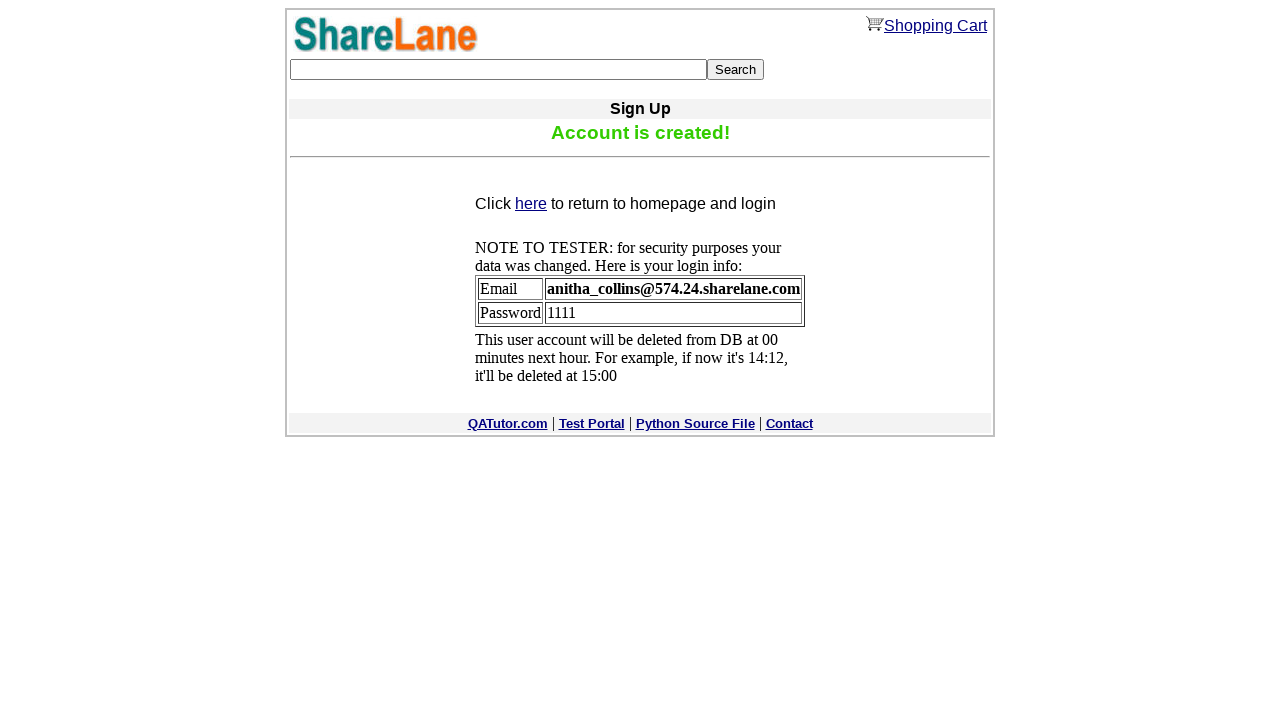